Tests successful registration of a donation point by filling out a form with valid information including name, email, zip code, address details, and pet type selection.

Starting URL: https://petlov.vercel.app/signup

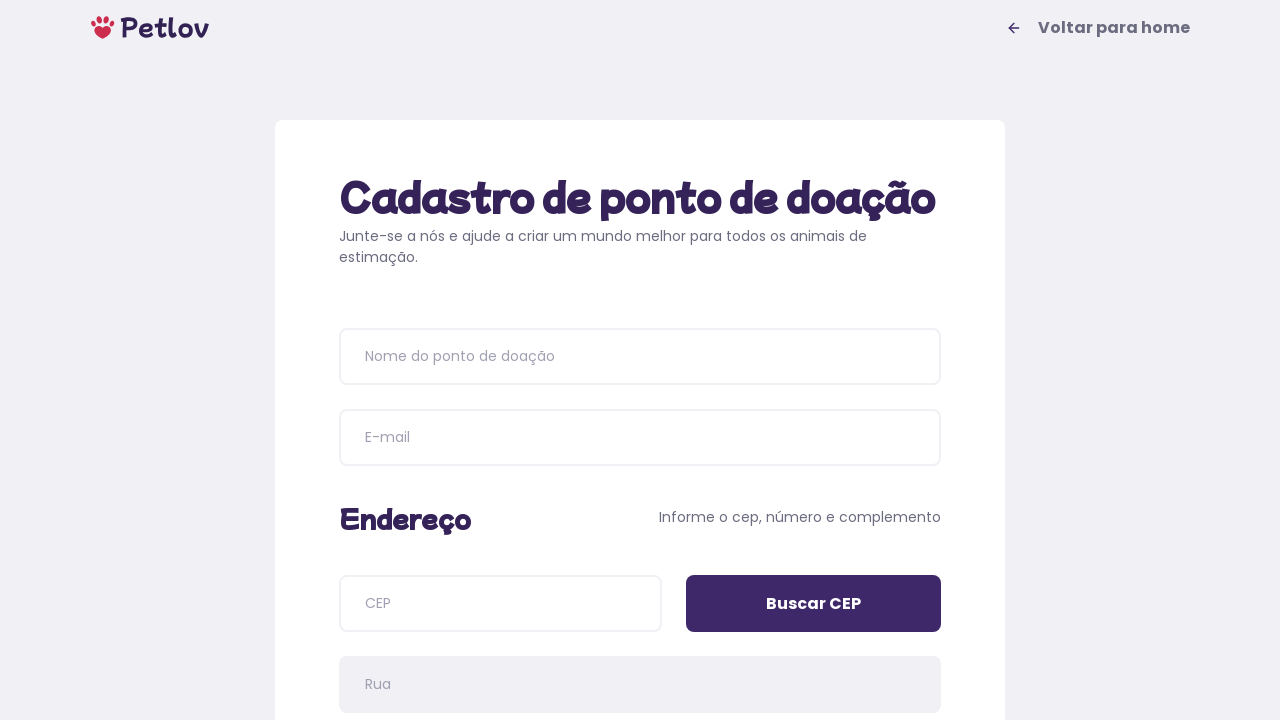

Filled donation point name field with 'Estação pet' on input[placeholder='Nome do ponto de doação']
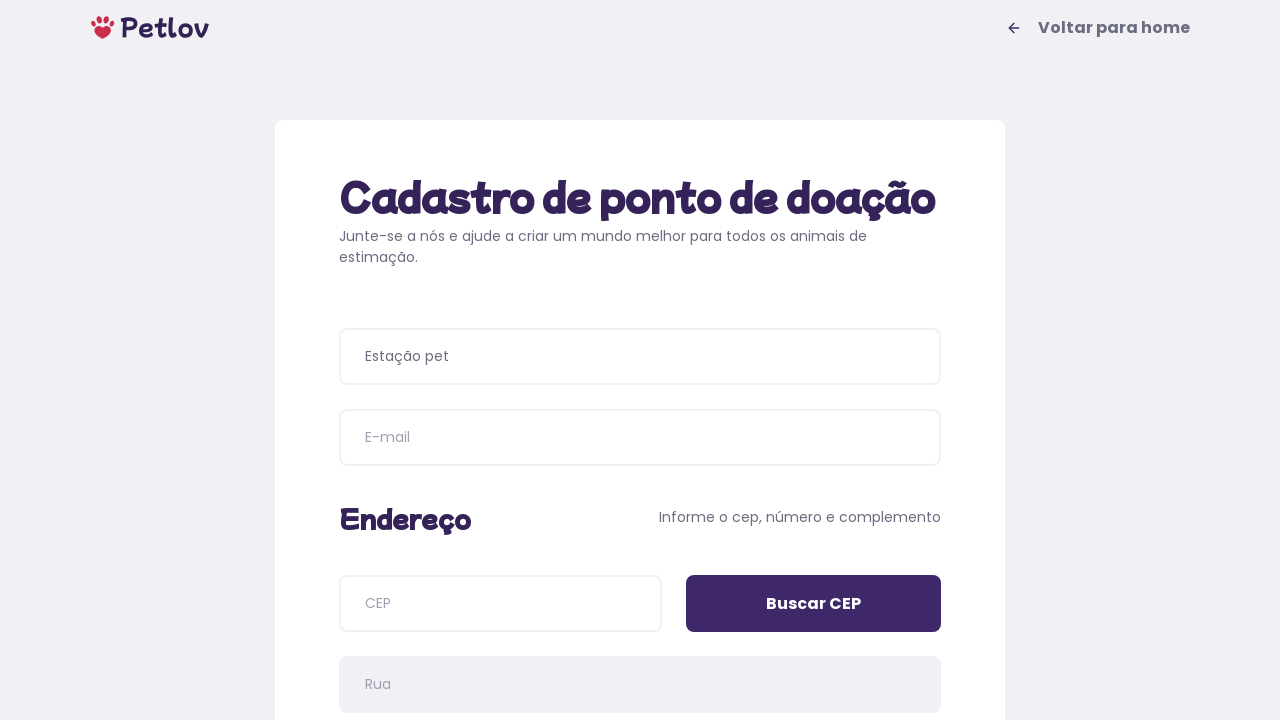

Filled email field with 'estacao@pet.com.br' on input[name='email']
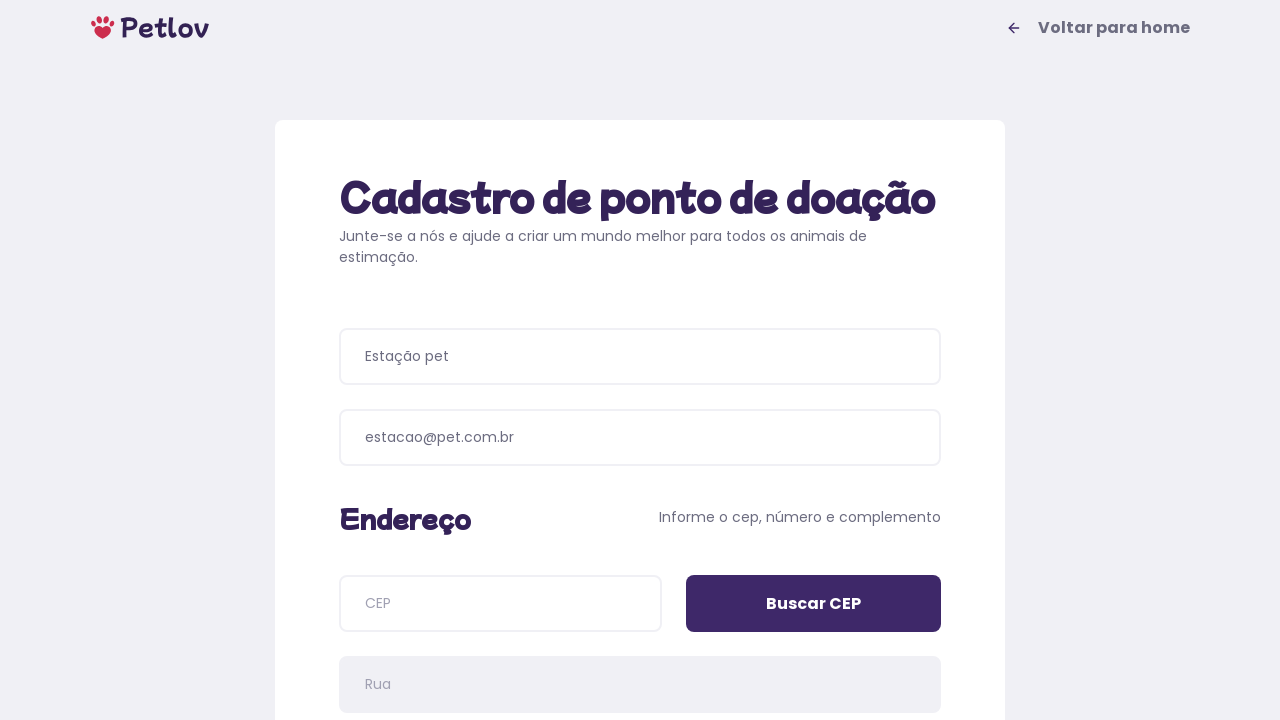

Filled zip code field with '04534011' on input[name='cep']
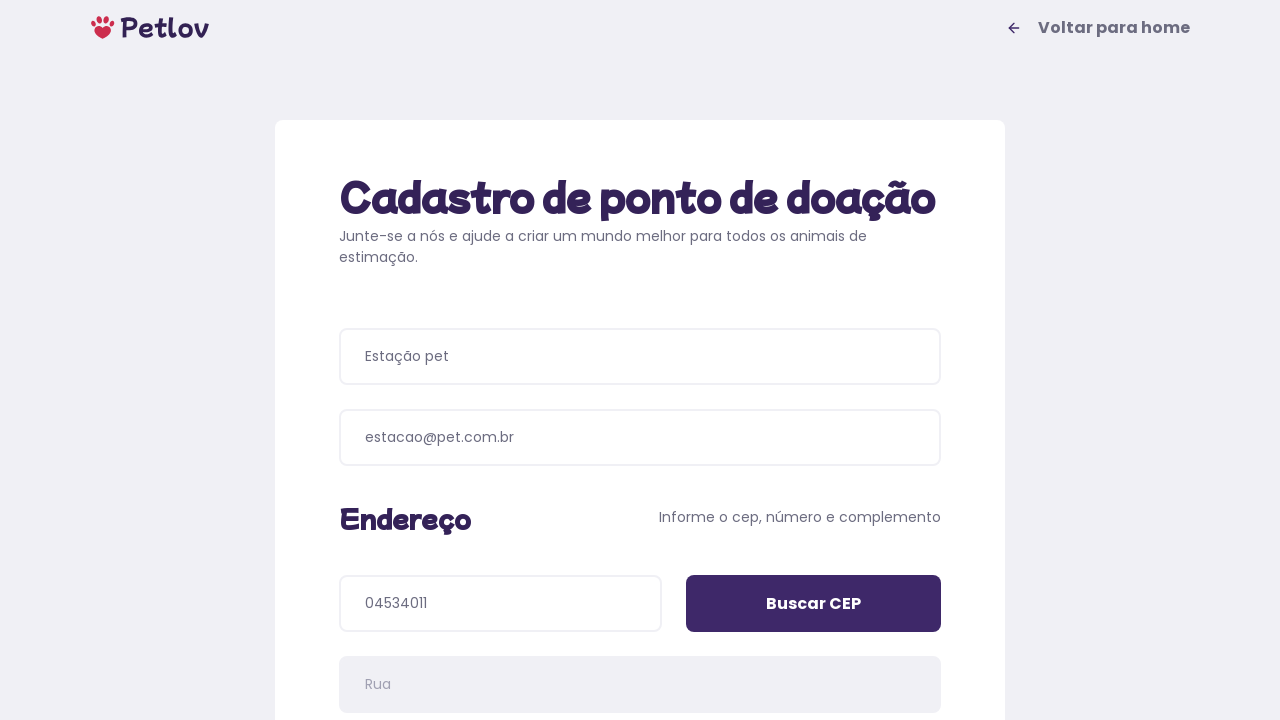

Clicked 'Buscar CEP' button to search zip code details at (814, 604) on input[value='Buscar CEP']
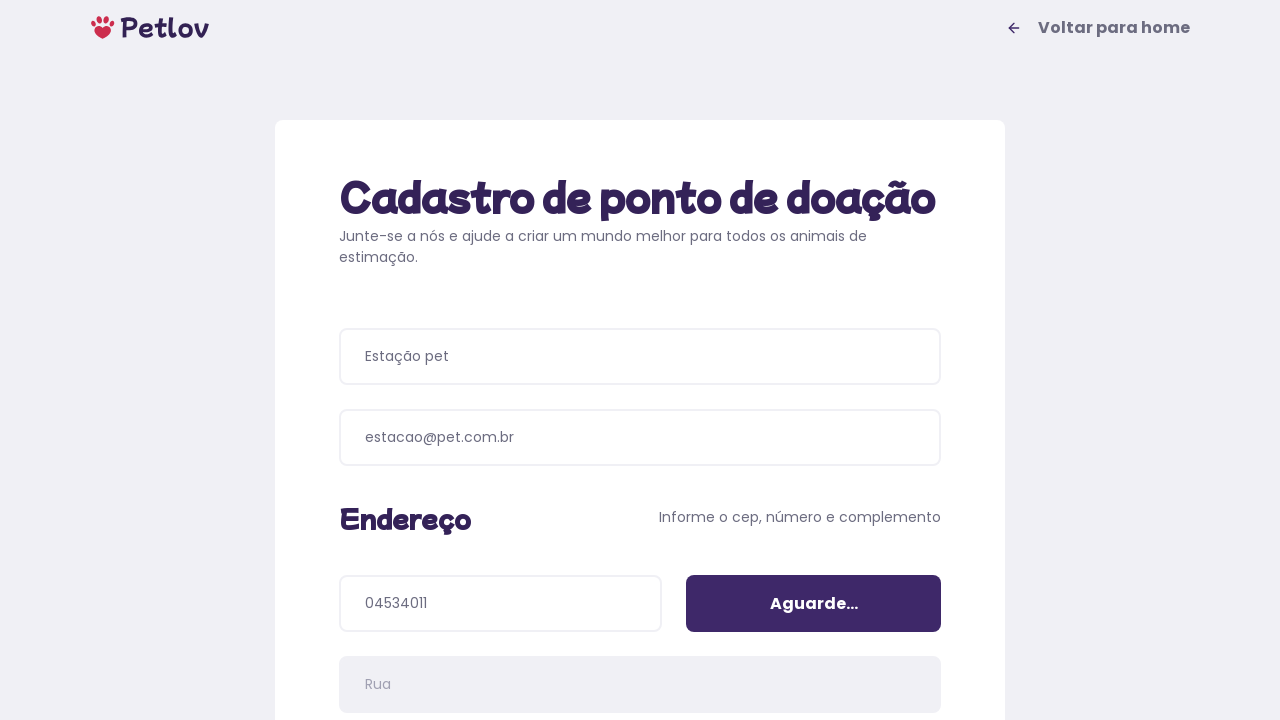

Filled address number field with '100' on input[name='addressNumber']
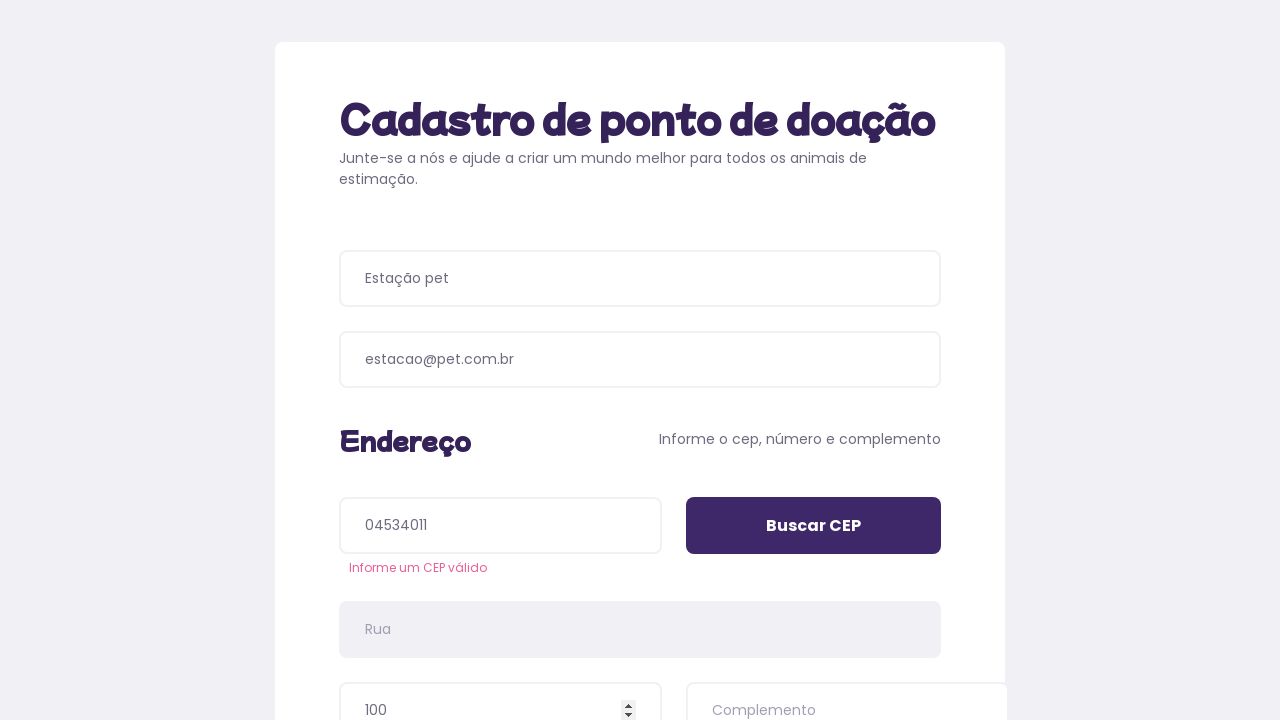

Filled address details field with 'Ao lado da padaria' on input[name='addressDetails']
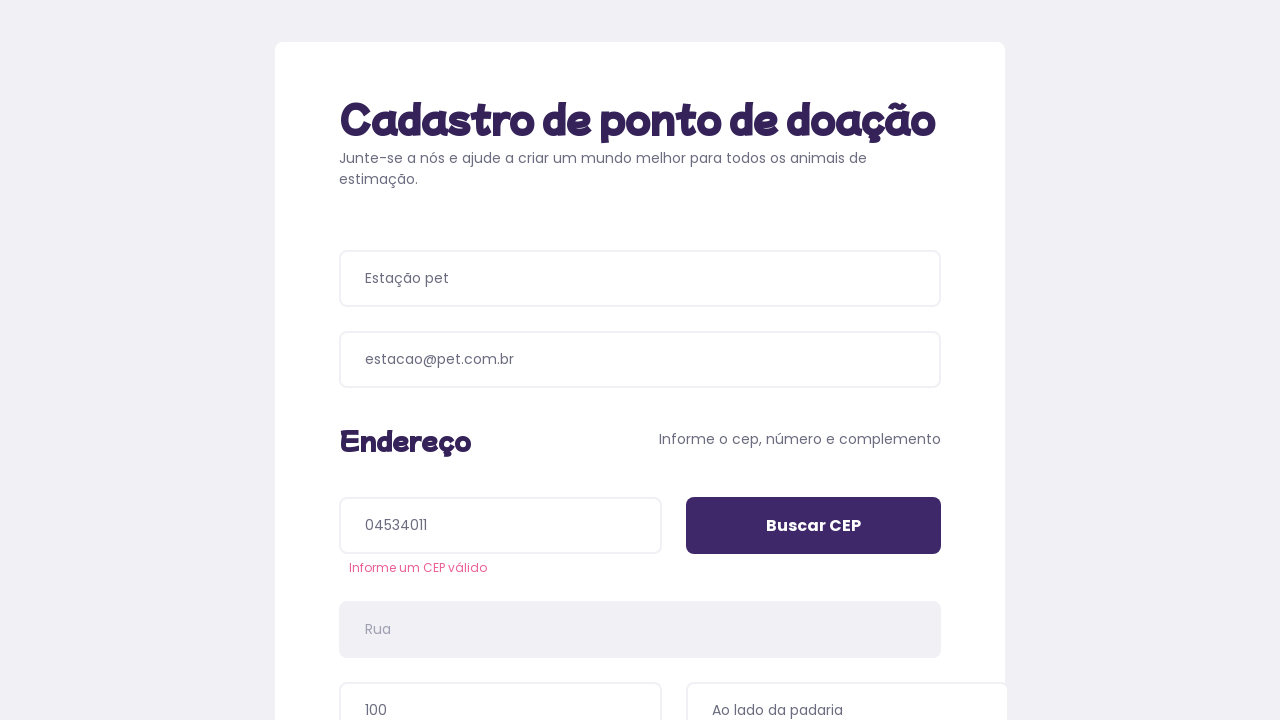

Selected pet type 'Cachorros' at (486, 390) on xpath=//span[text()='Cachorros']/..
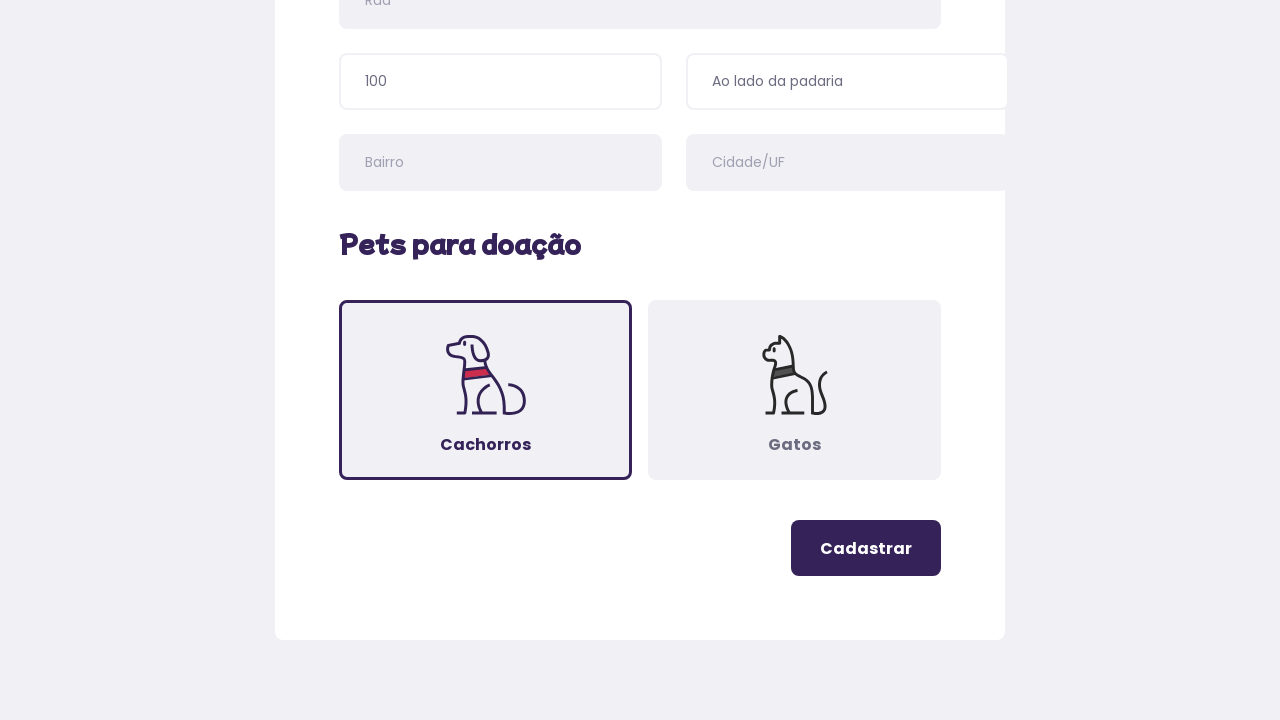

Clicked register button to submit the form at (866, 548) on .button-register
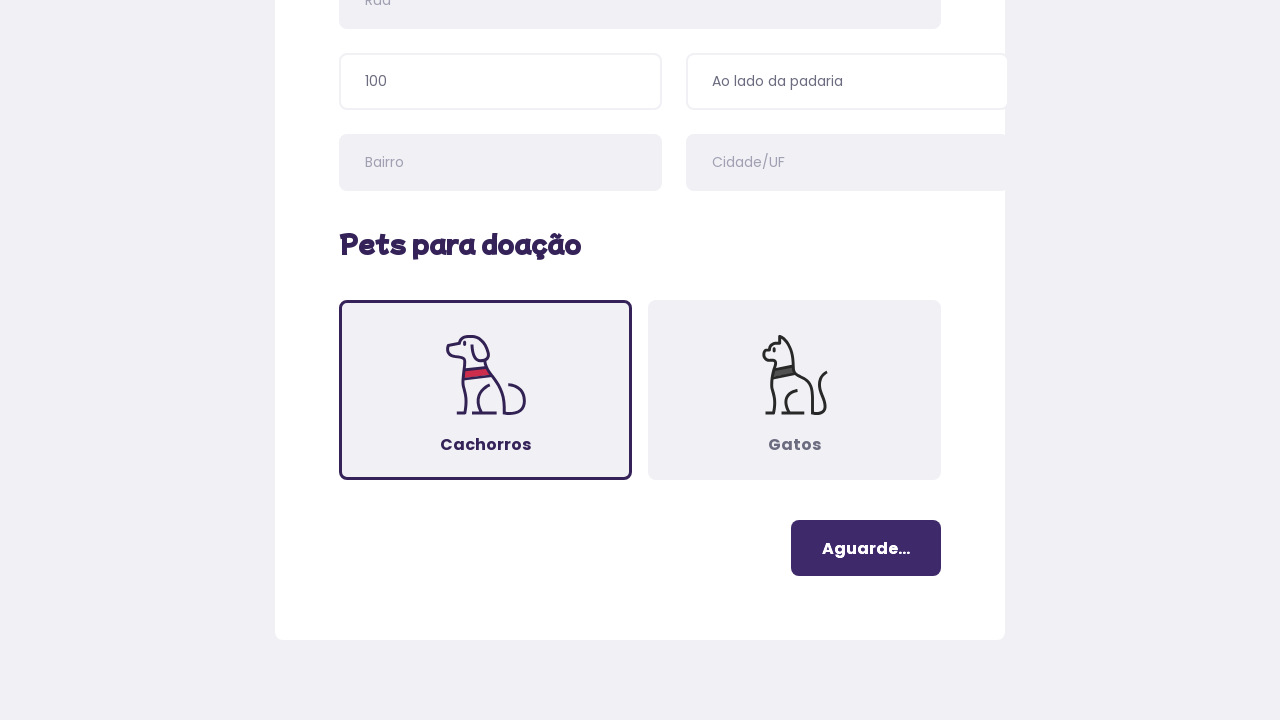

Success page loaded with registration confirmation message
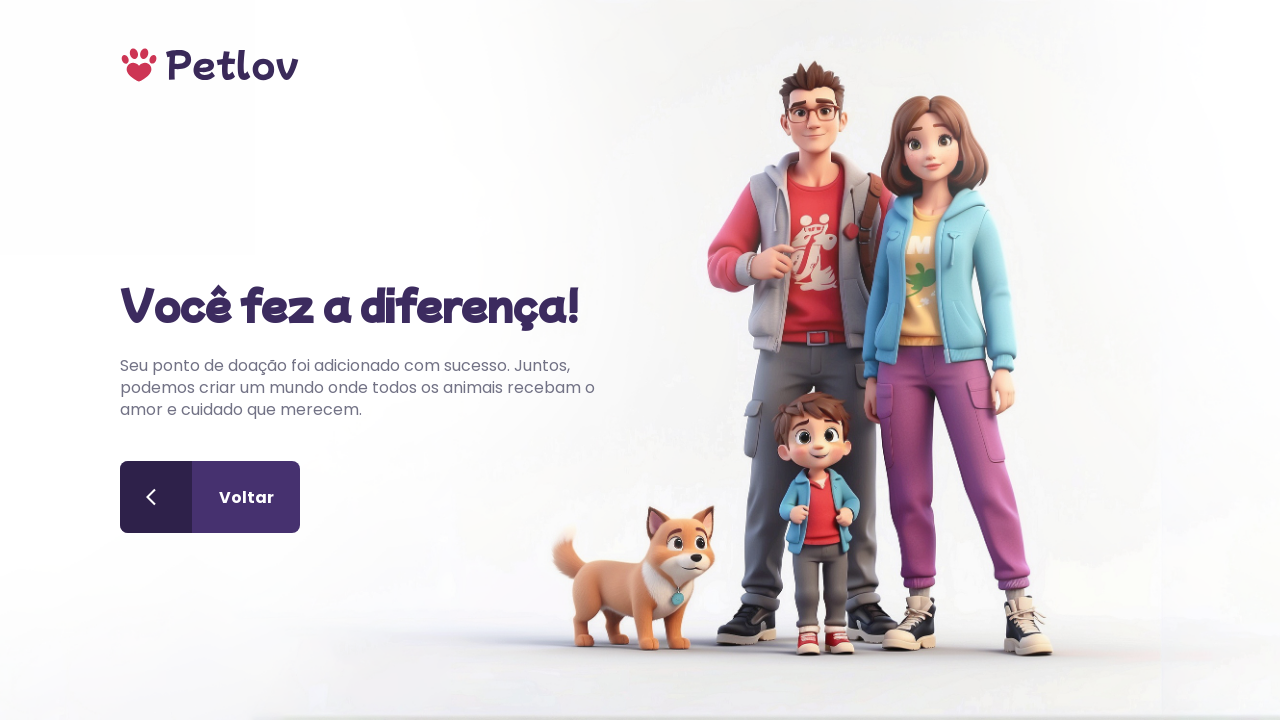

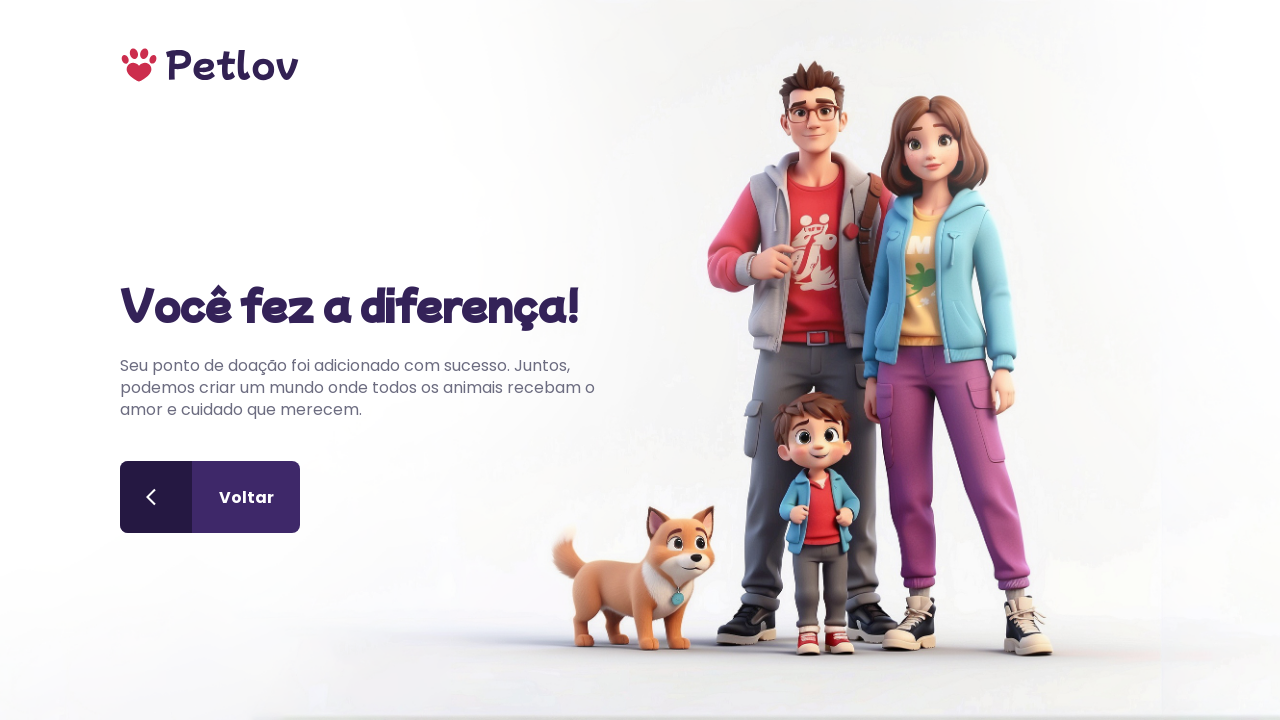